Navigates to python.org, clicks on the PyPI menu item, then searches for "list" in the PyPI search box and waits for results to load

Starting URL: http://python.org

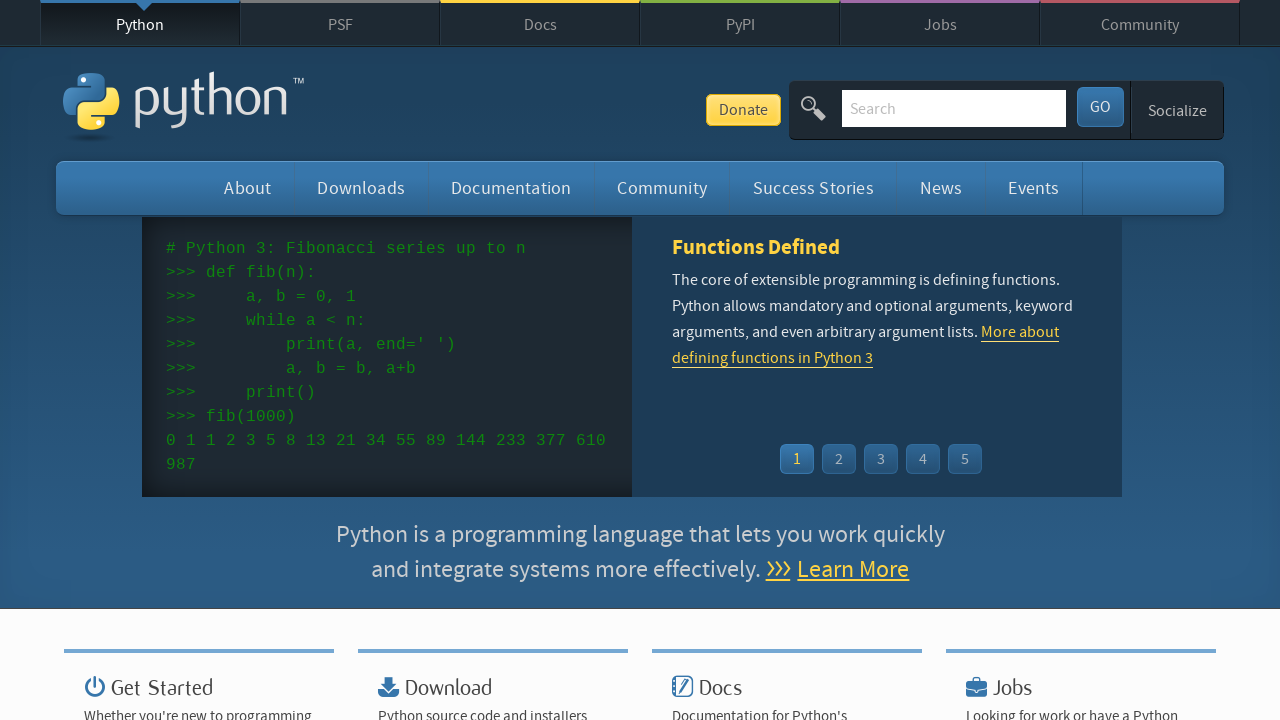

Menu loaded on python.org
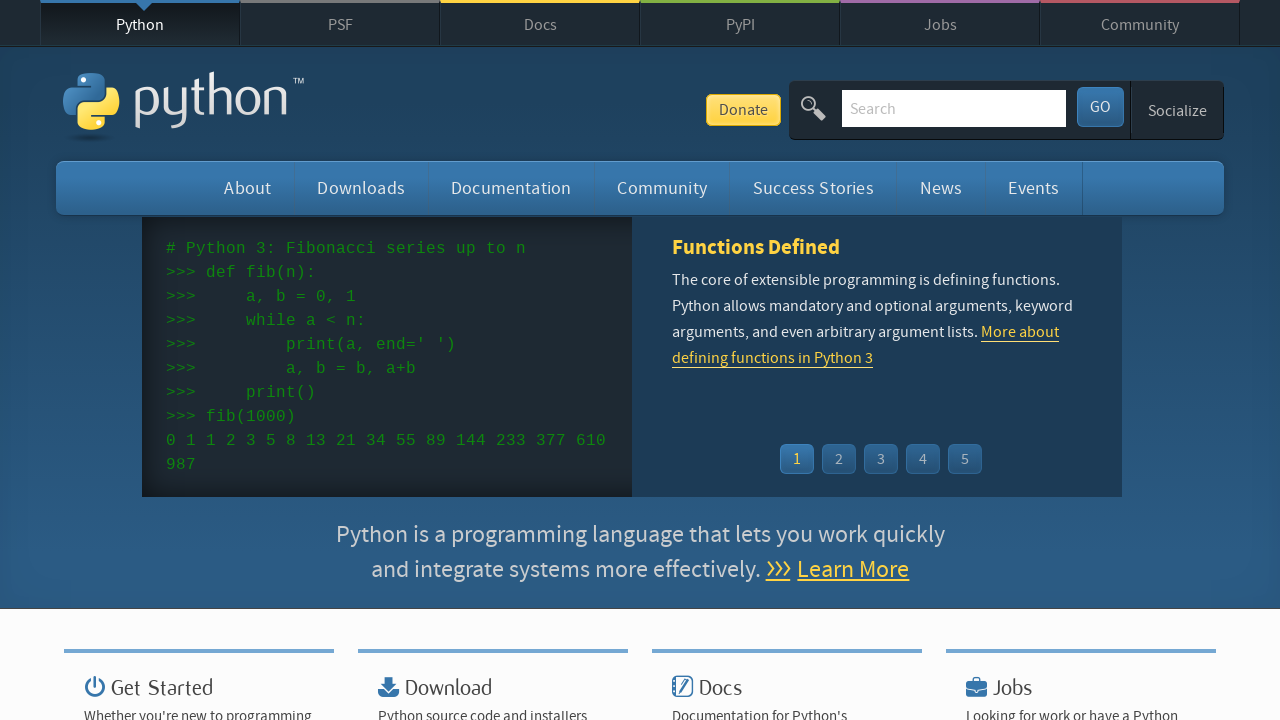

Clicked on PyPI menu item at (740, 23) on #top ul.menu li >> nth=3
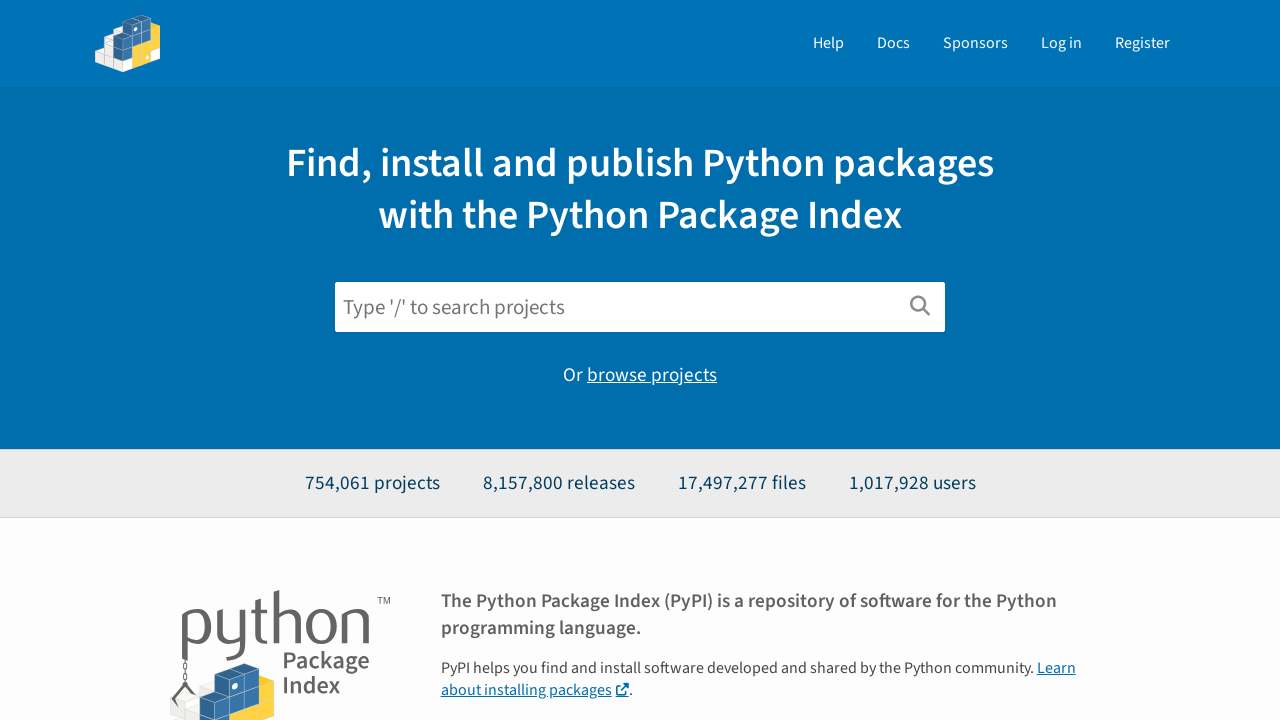

PyPI page loaded and network idle
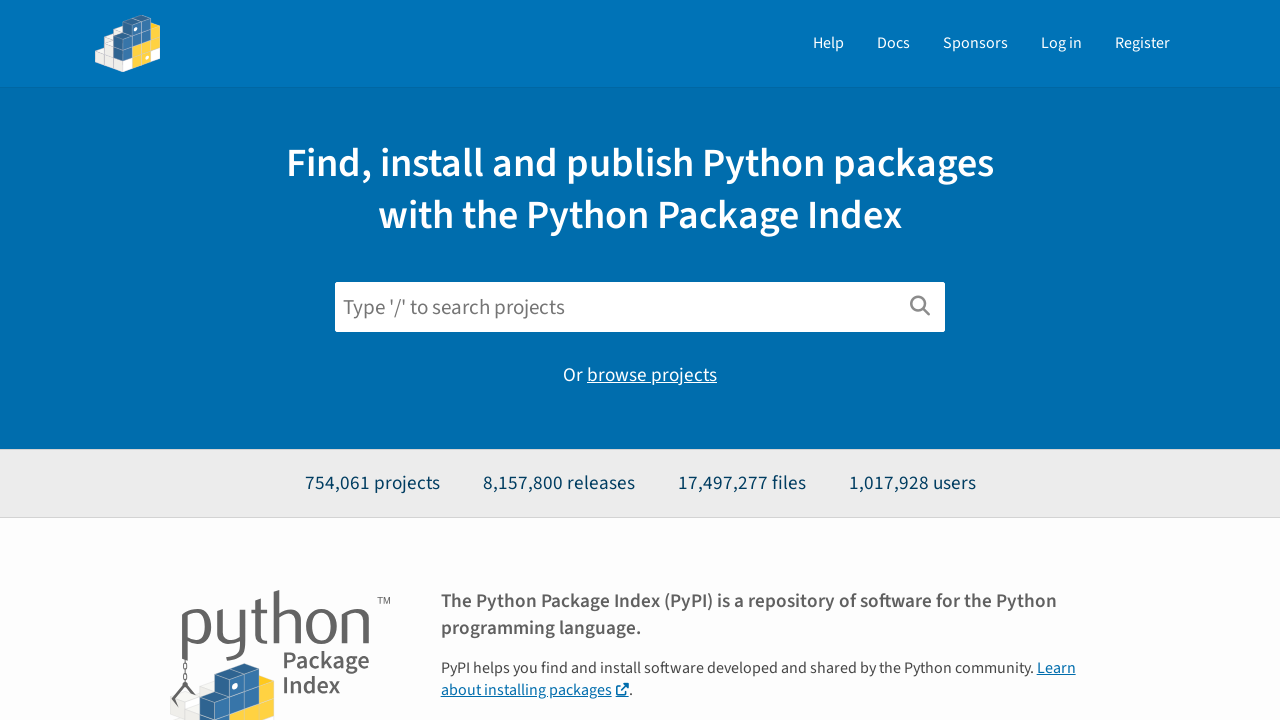

Filled PyPI search box with 'list' on input[name='q']
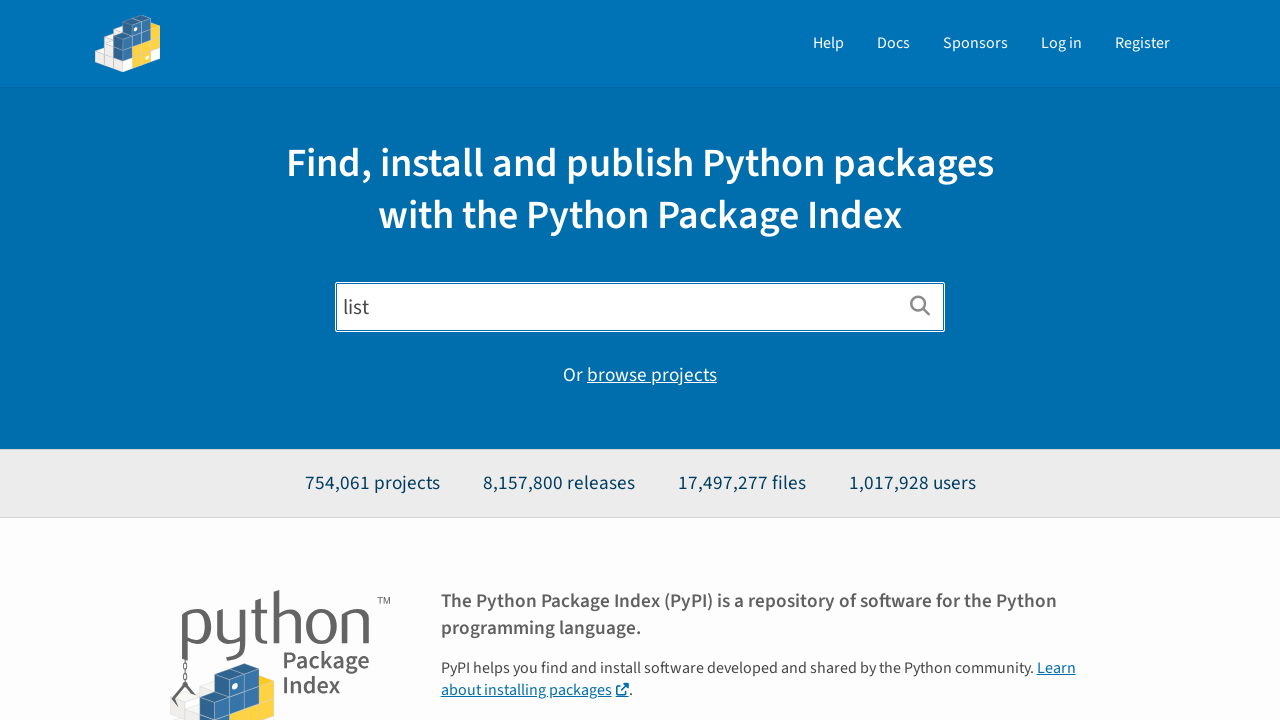

Pressed Enter to submit PyPI search on input[name='q']
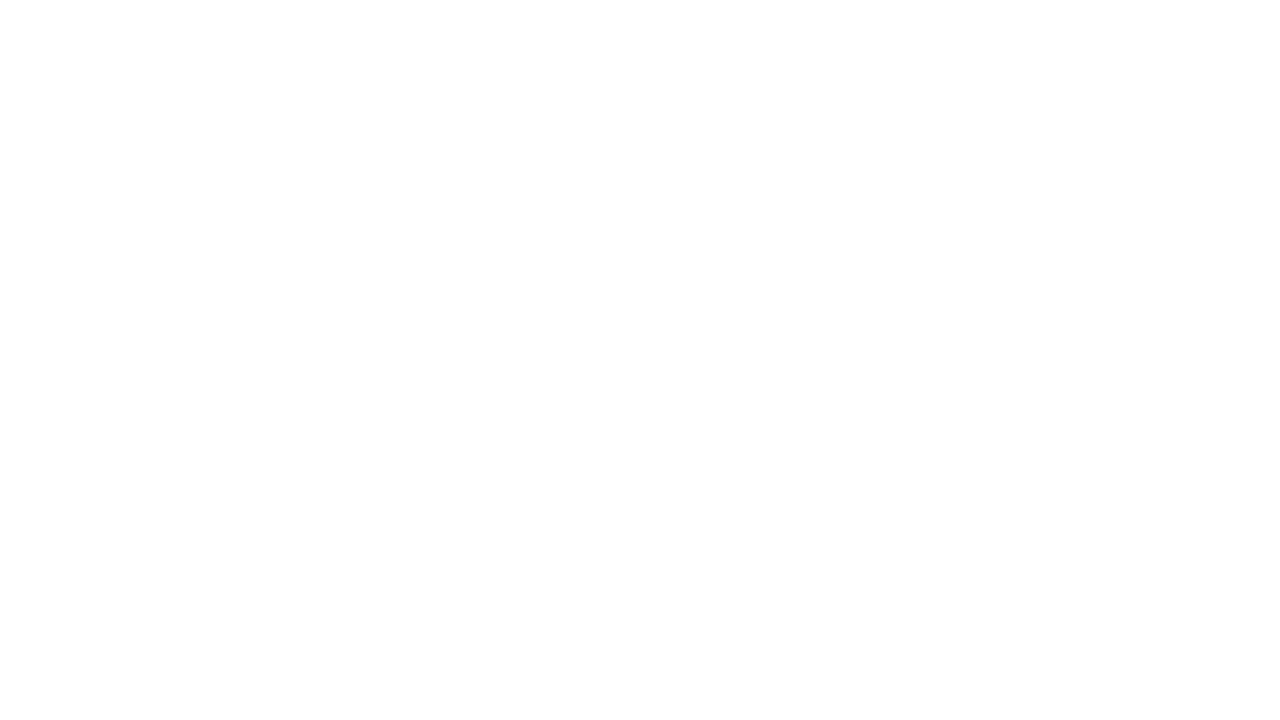

PyPI search results loaded
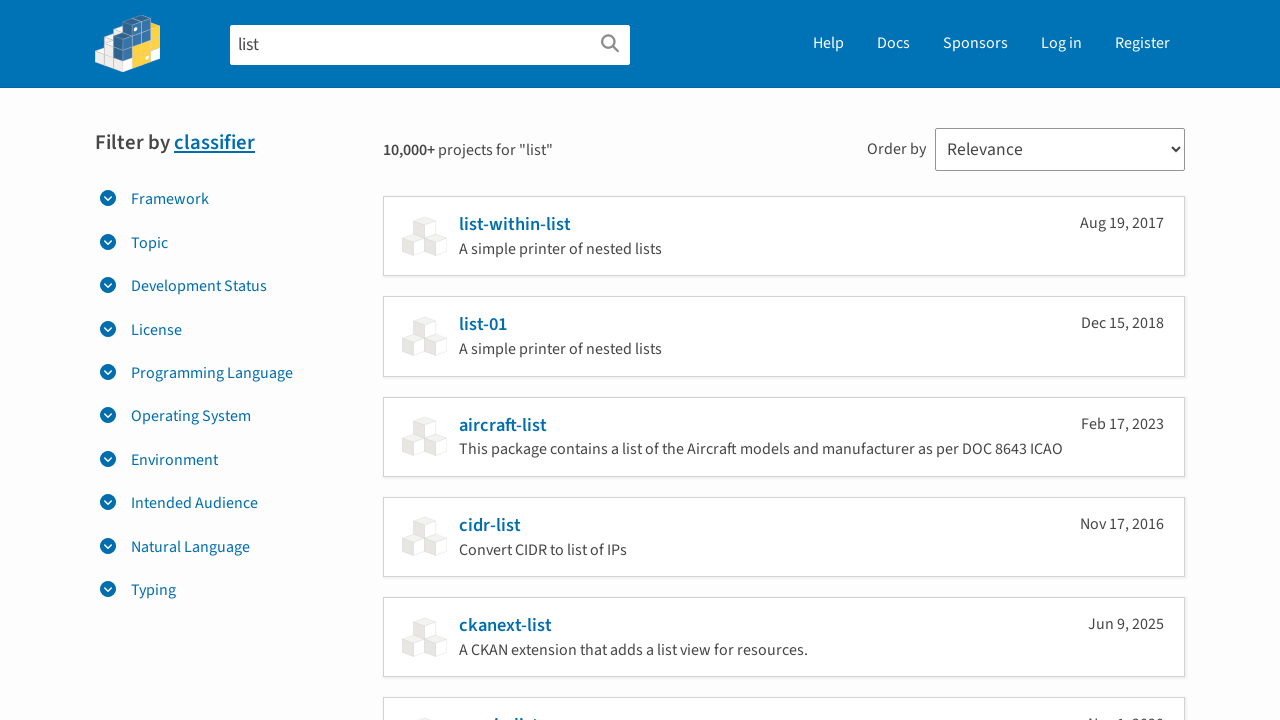

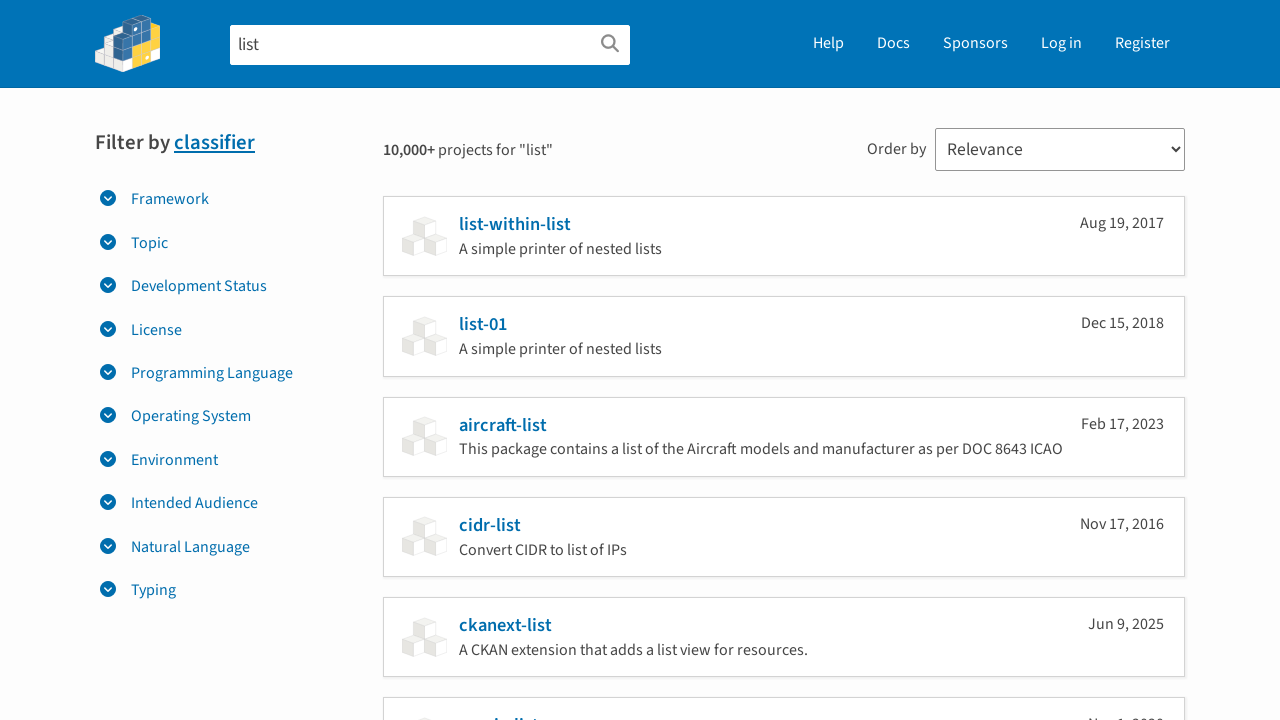